Tests accordion functionality by clicking on an accordion and verifying the expanded content

Starting URL: https://practice-automation.com/

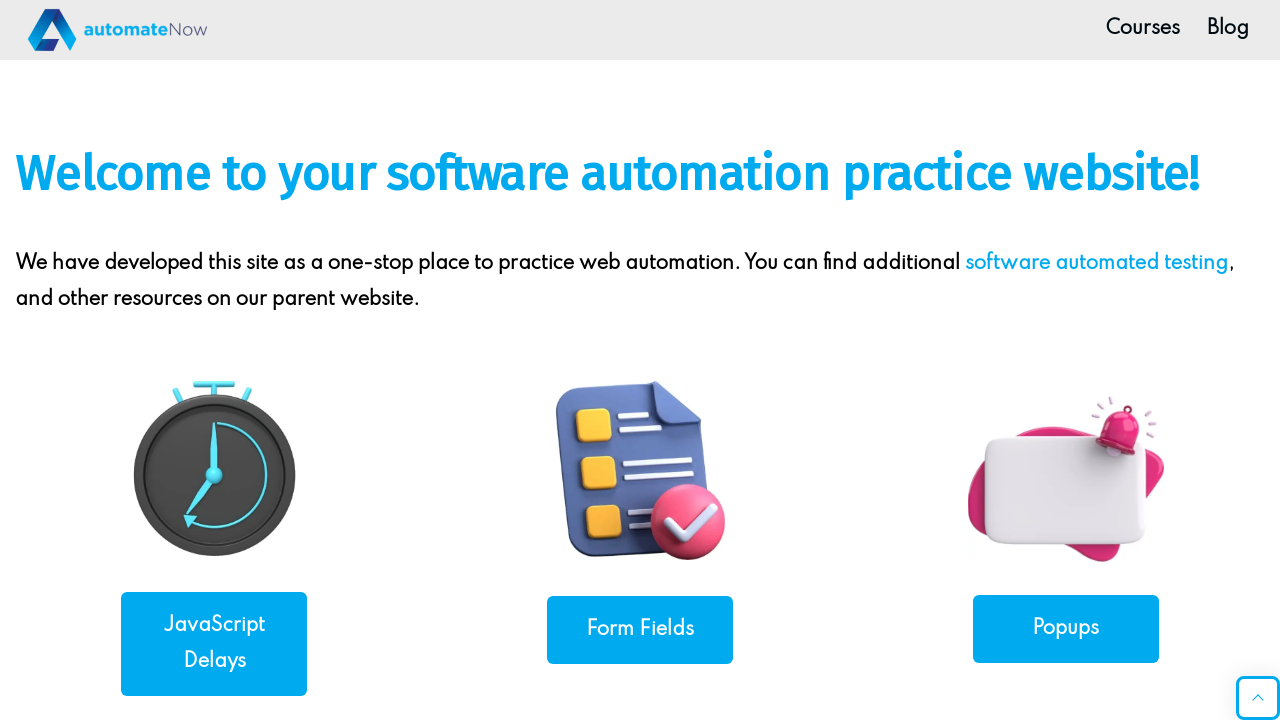

Scrolled Accordions link into view
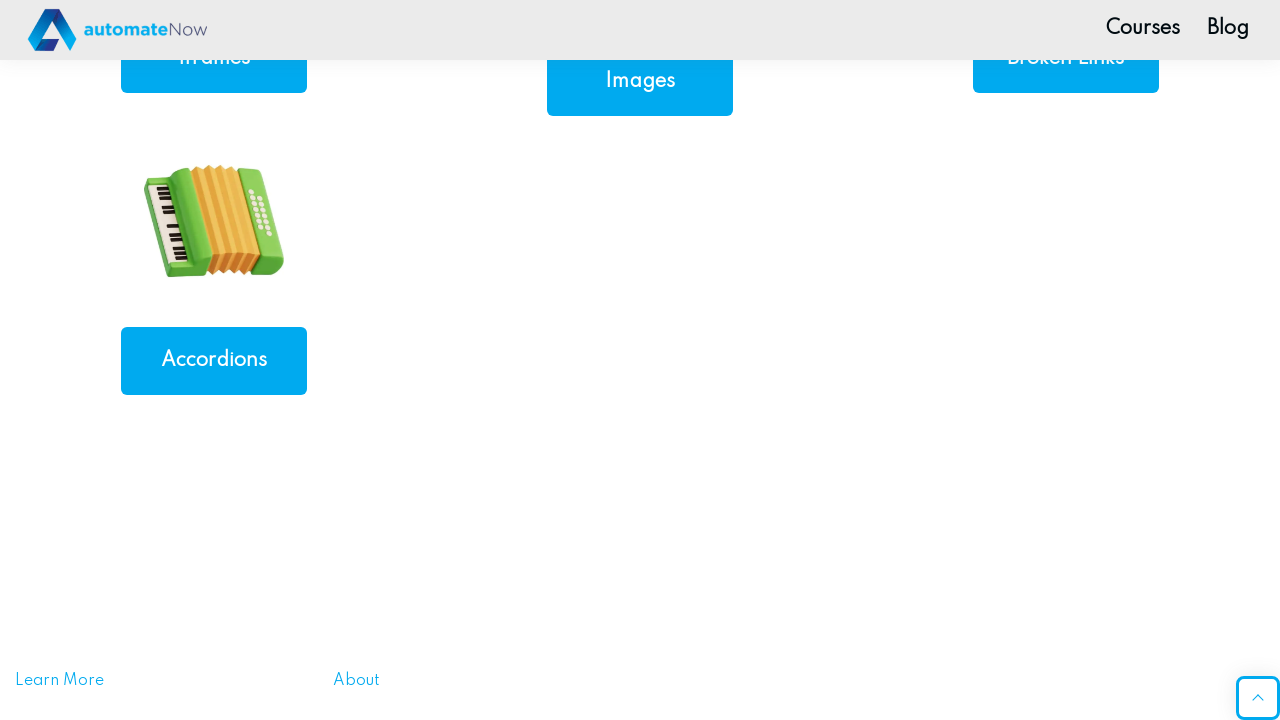

Clicked on Accordions link to navigate to accordion test page at (214, 360) on a:has-text('Accordions')
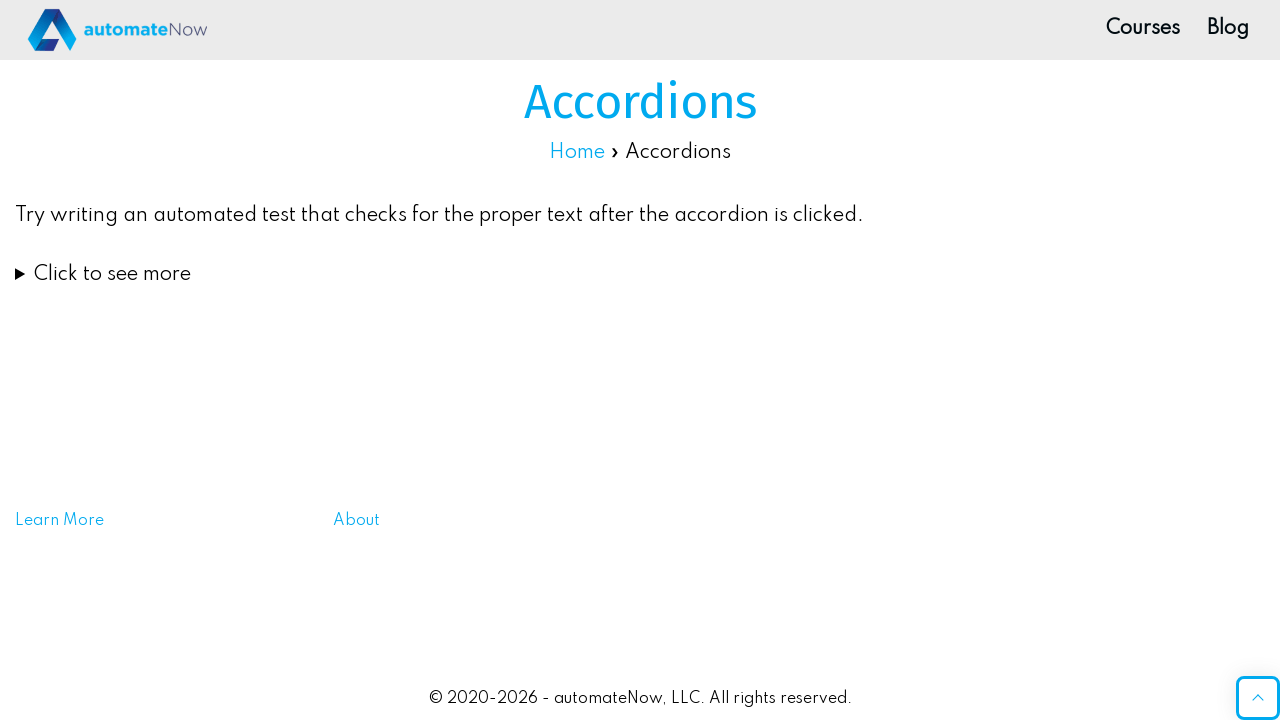

Clicked accordion title to expand it at (640, 274) on summary.wp-block-coblocks-accordion-item__title
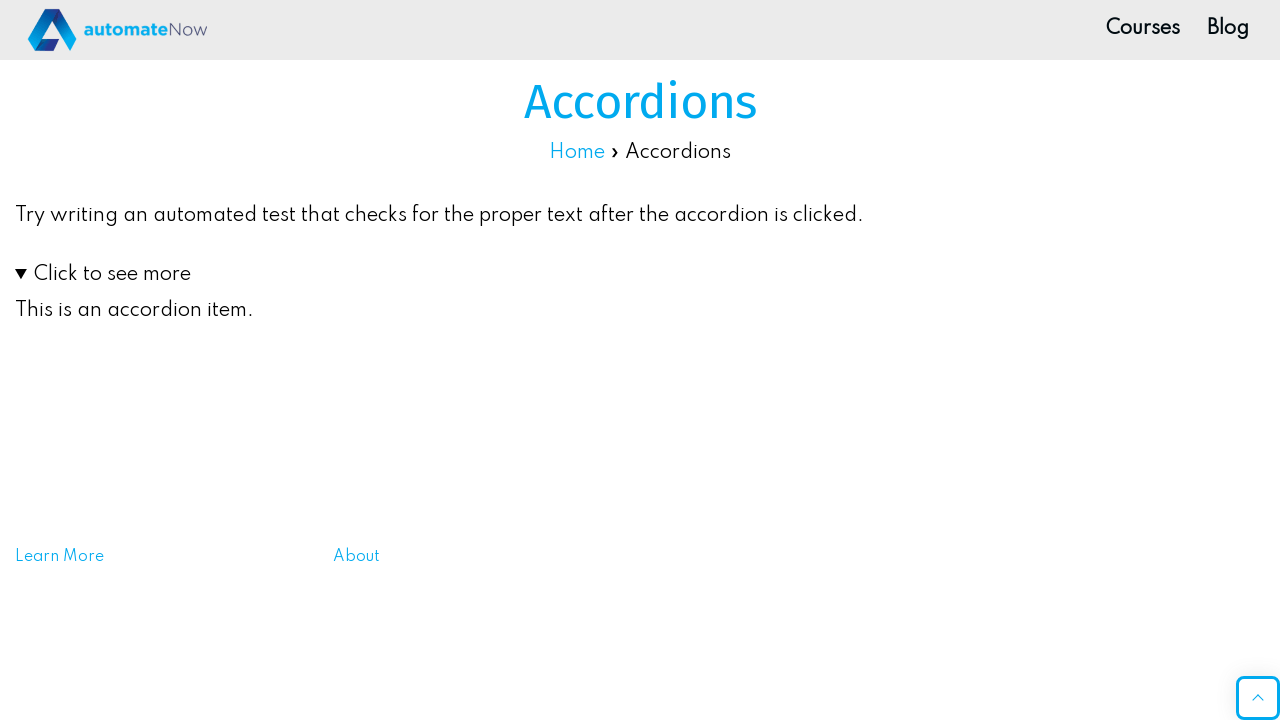

Accordion content became visible
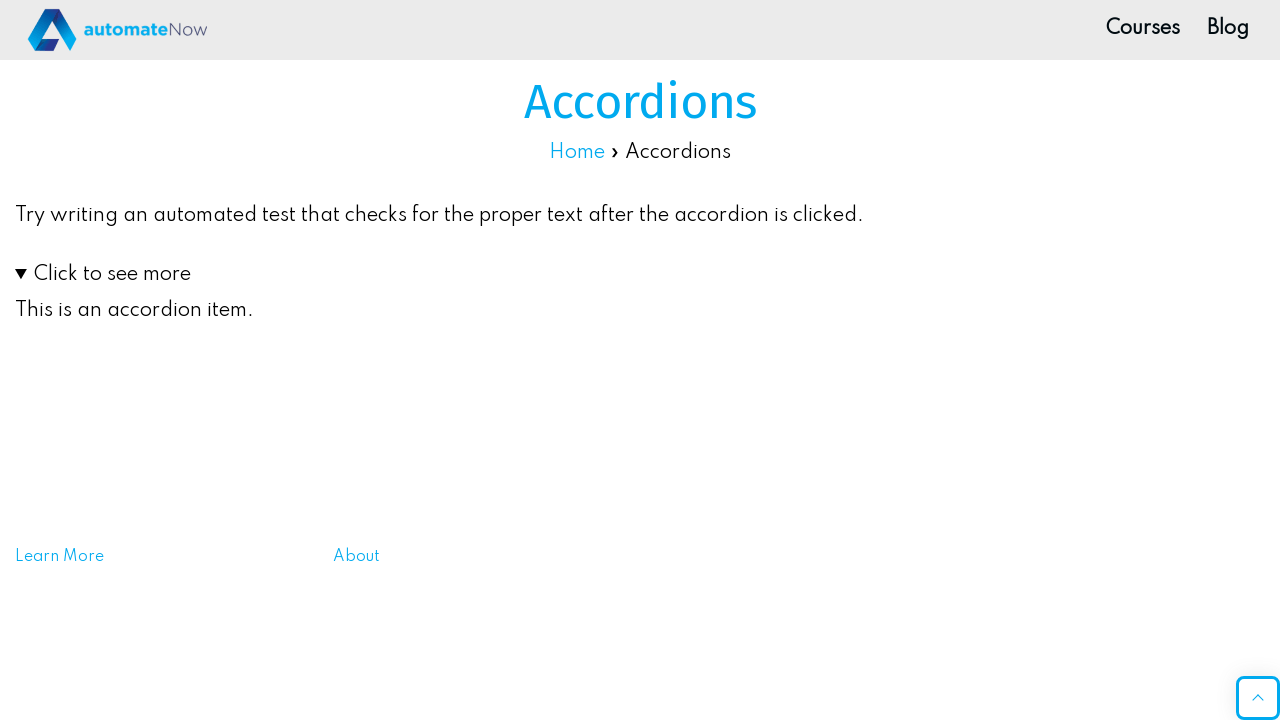

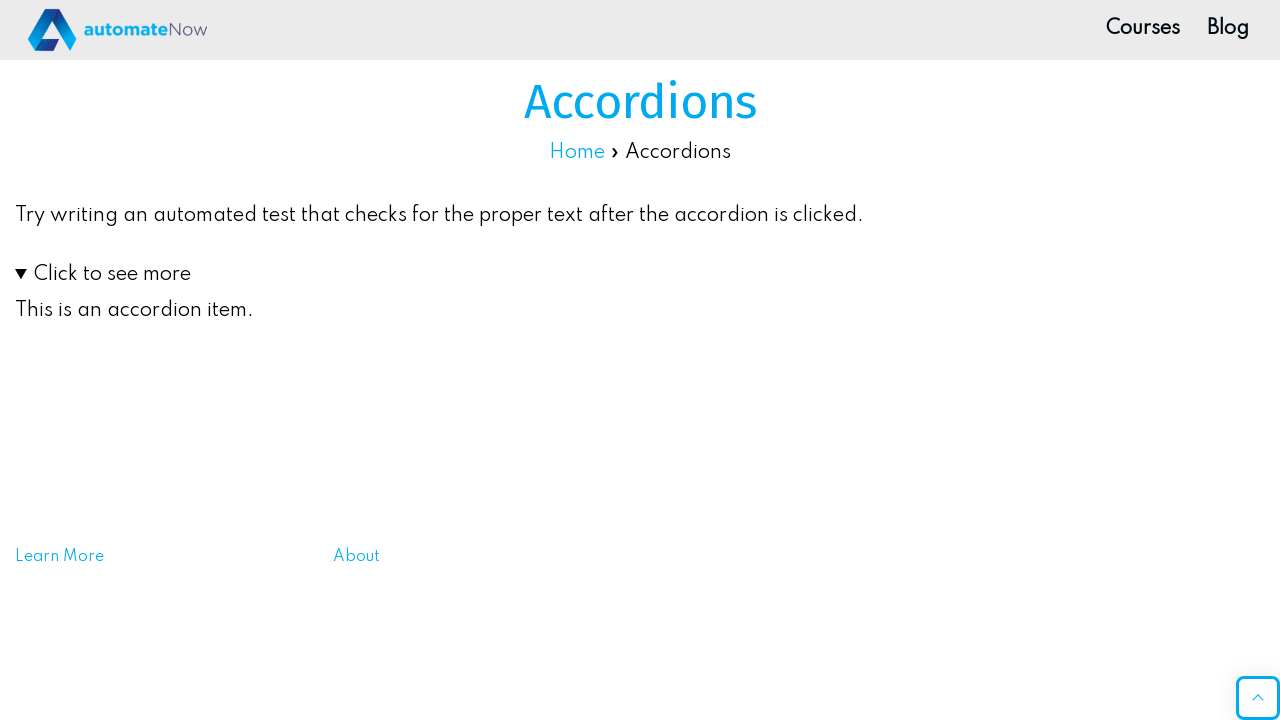